Tests confirm dialog by clicking OK and verifying the result message

Starting URL: https://demoqa.com/alerts

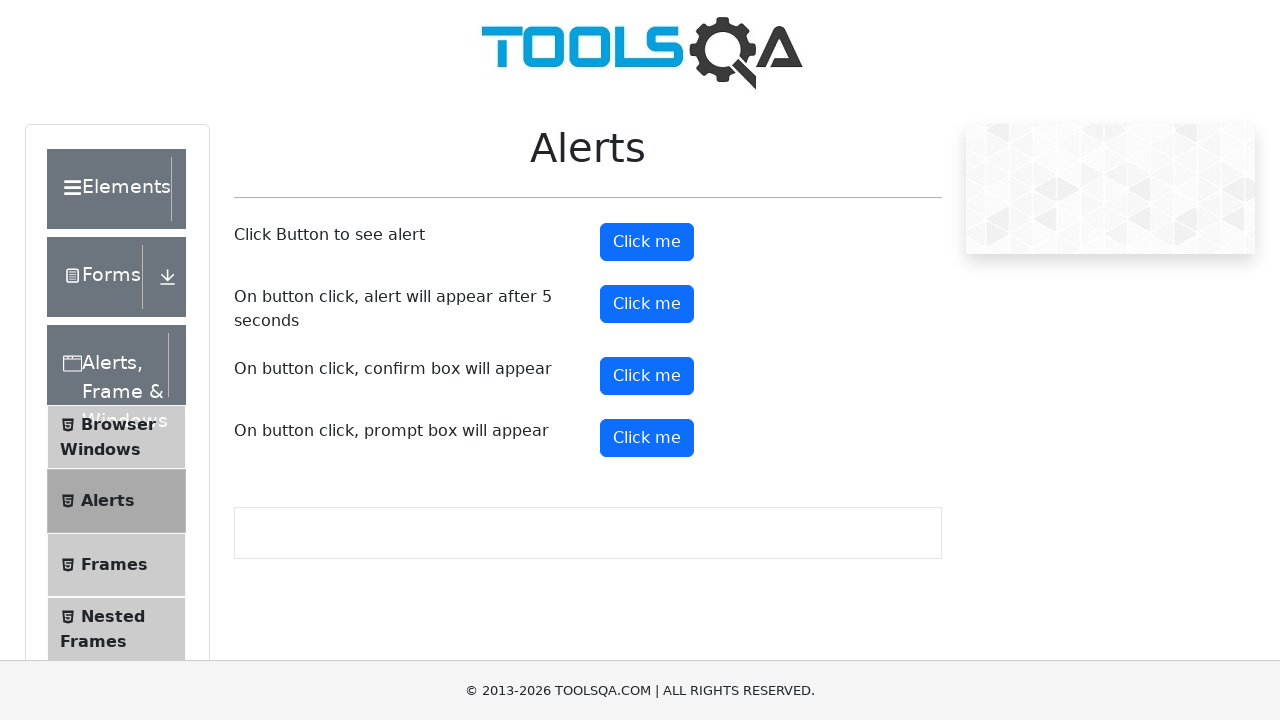

Set up dialog handler to accept OK button
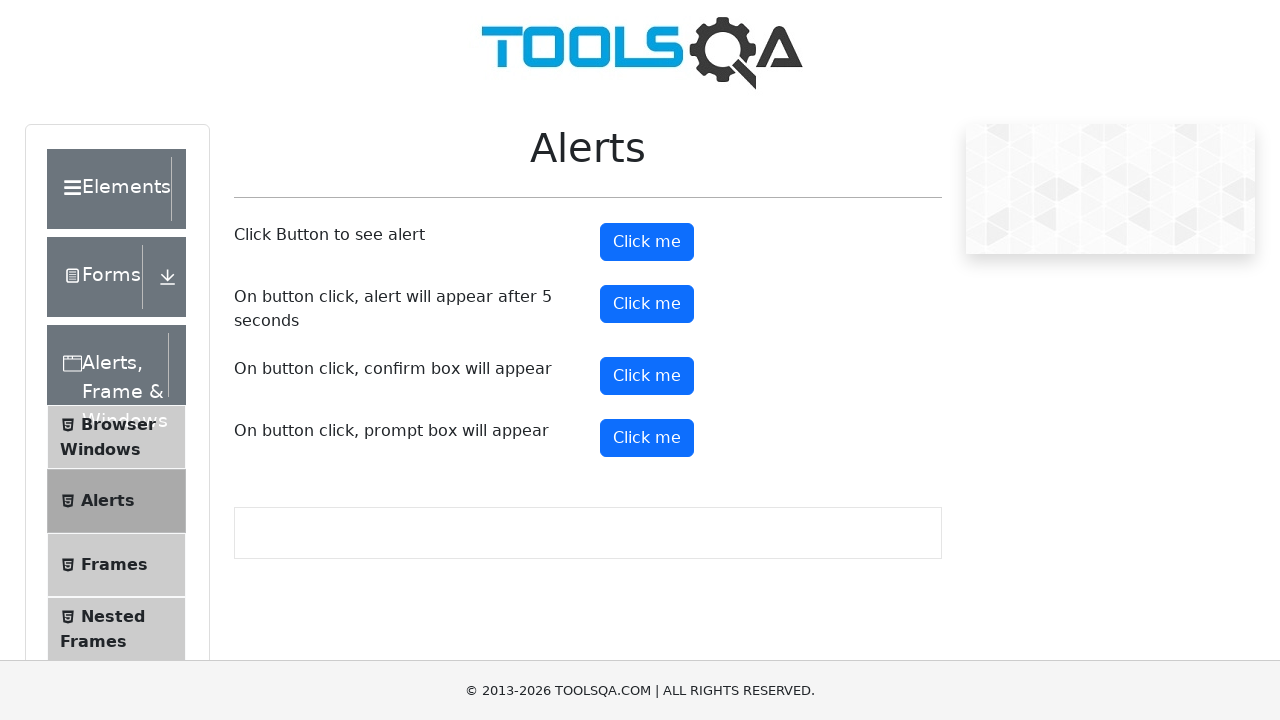

Clicked confirm button to trigger dialog at (647, 376) on #confirmButton
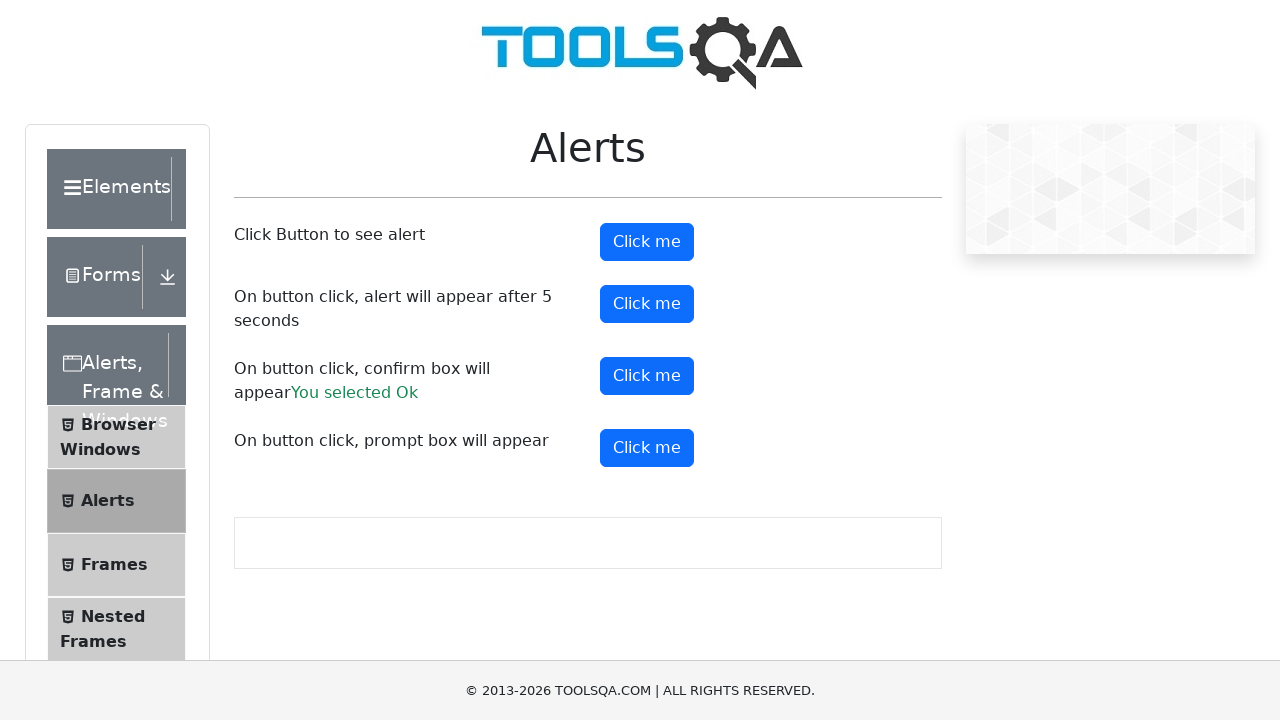

Waited for confirm result message to appear
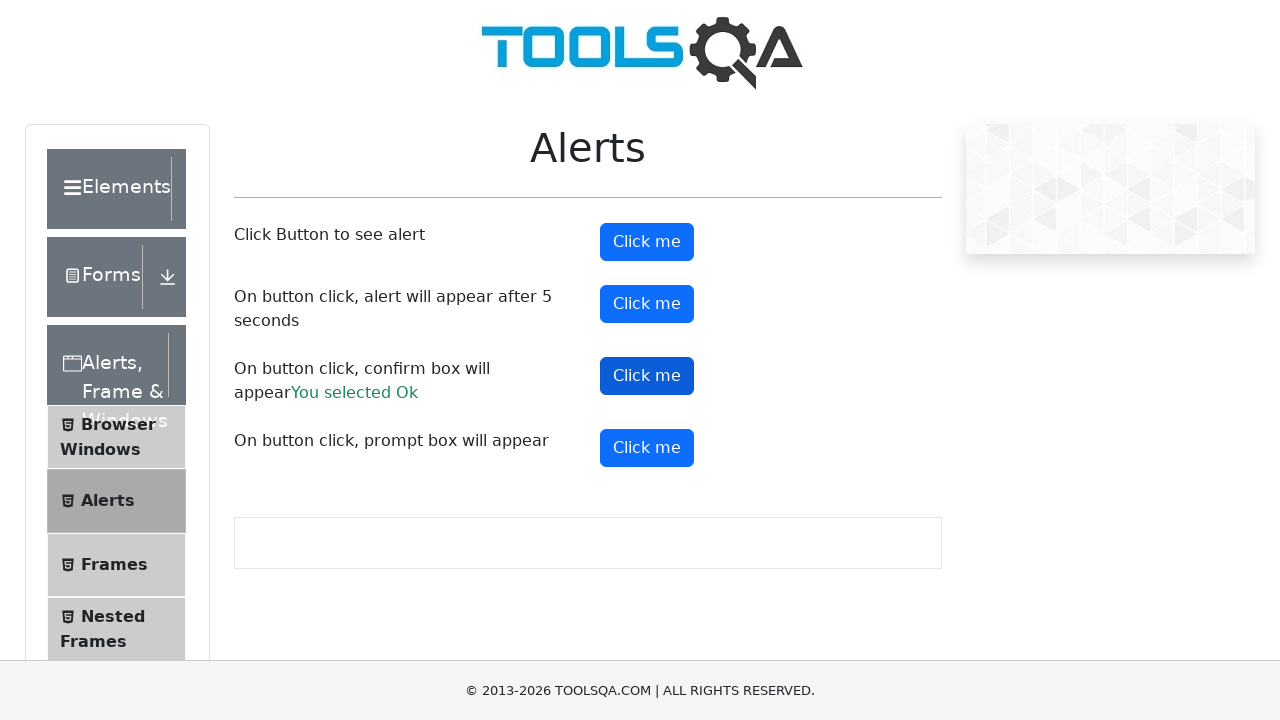

Retrieved result text: You selected Ok
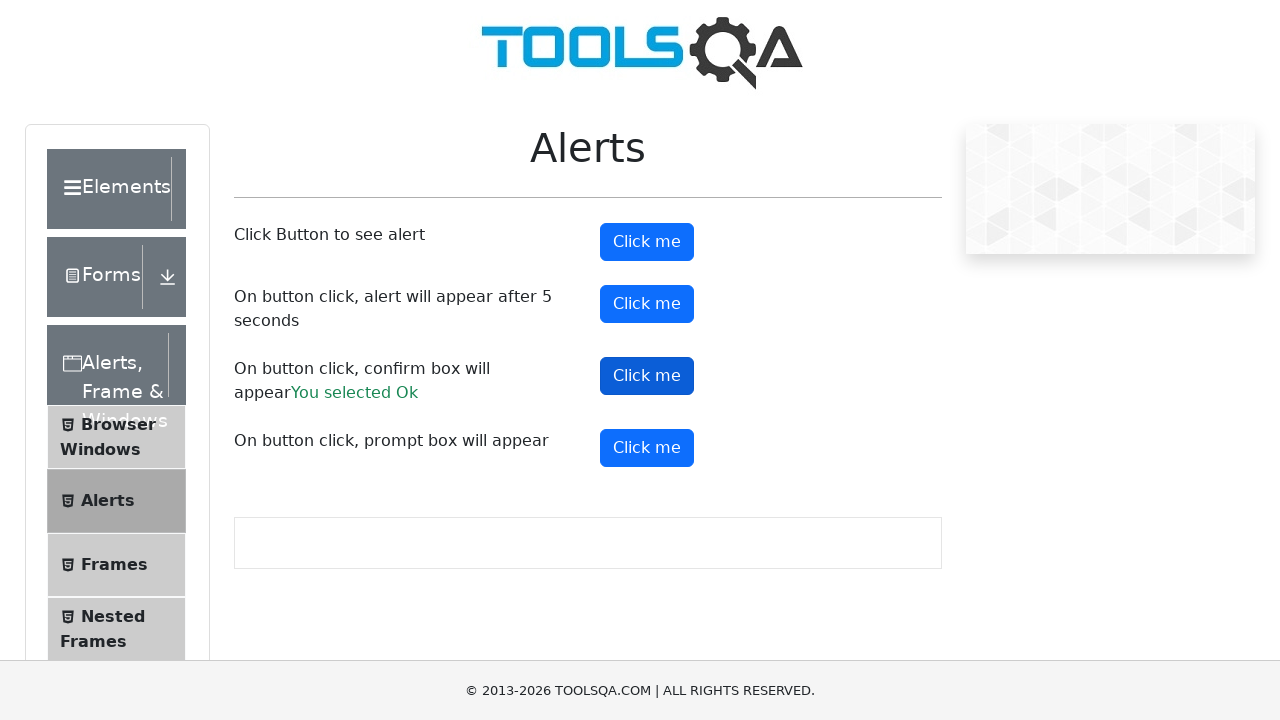

Verified that result text contains 'You selected Ok'
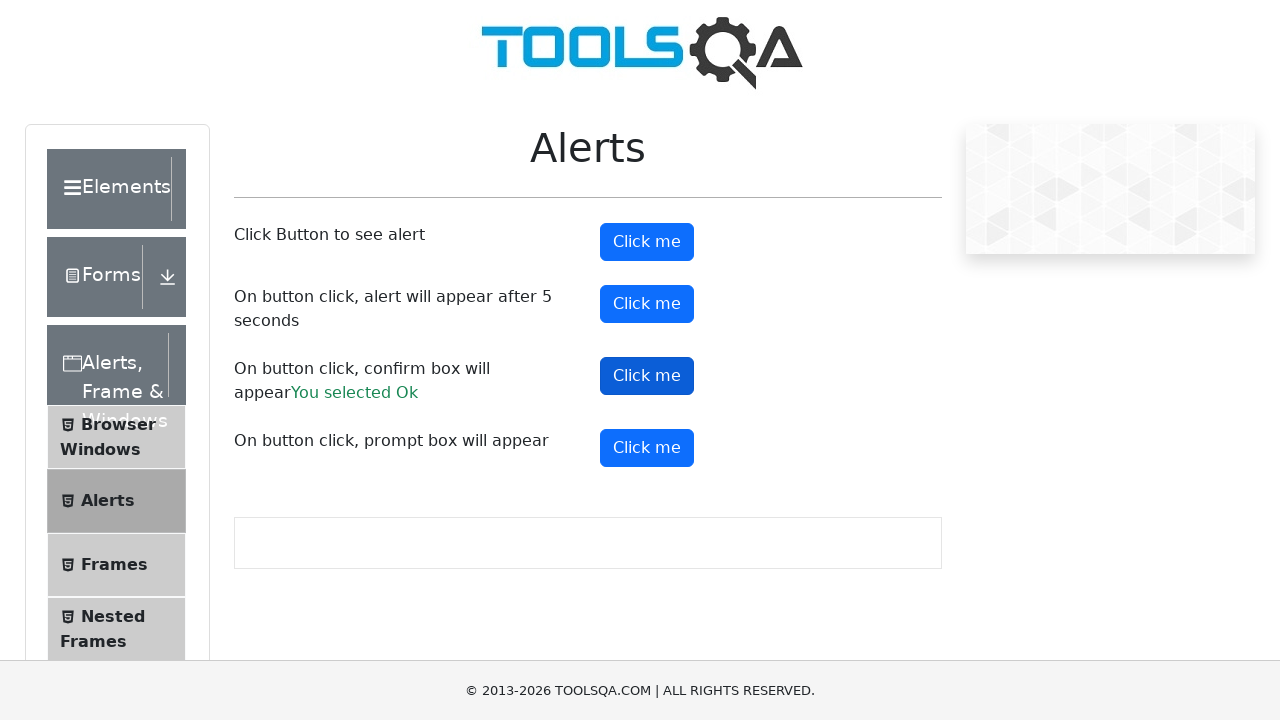

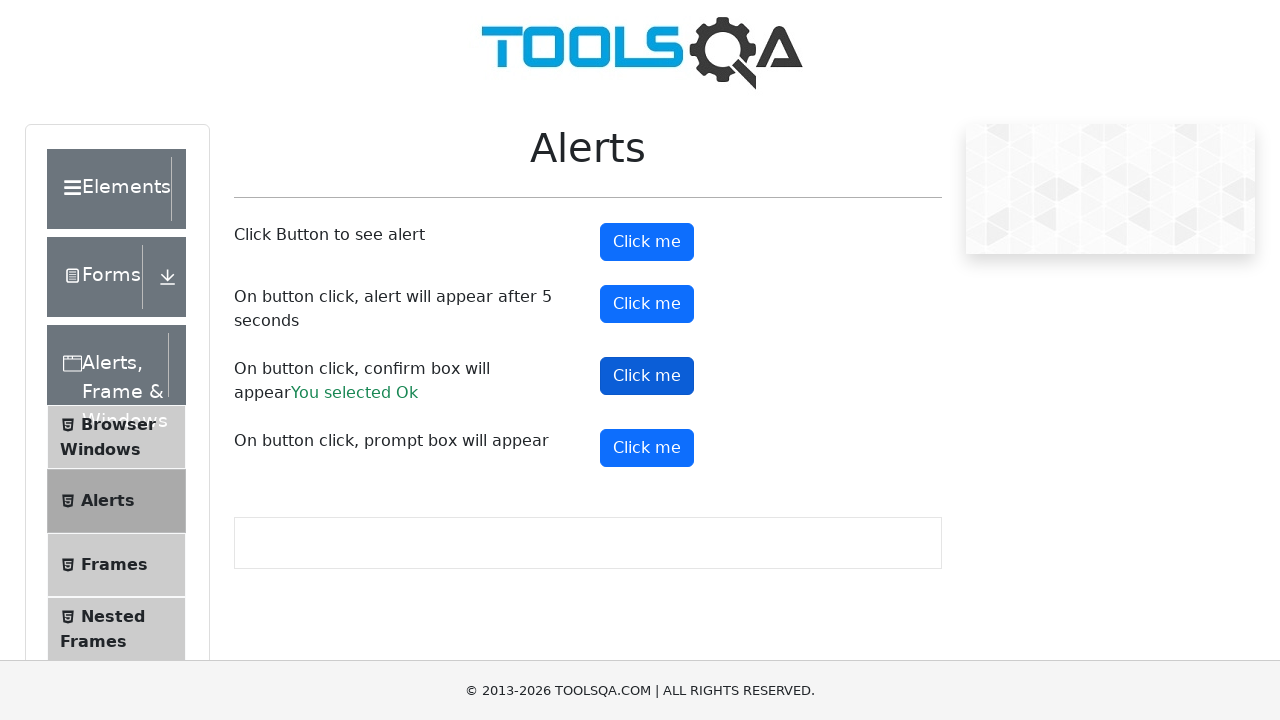